Tests entering a date in the date picker input field

Starting URL: https://bonigarcia.dev/selenium-webdriver-java/

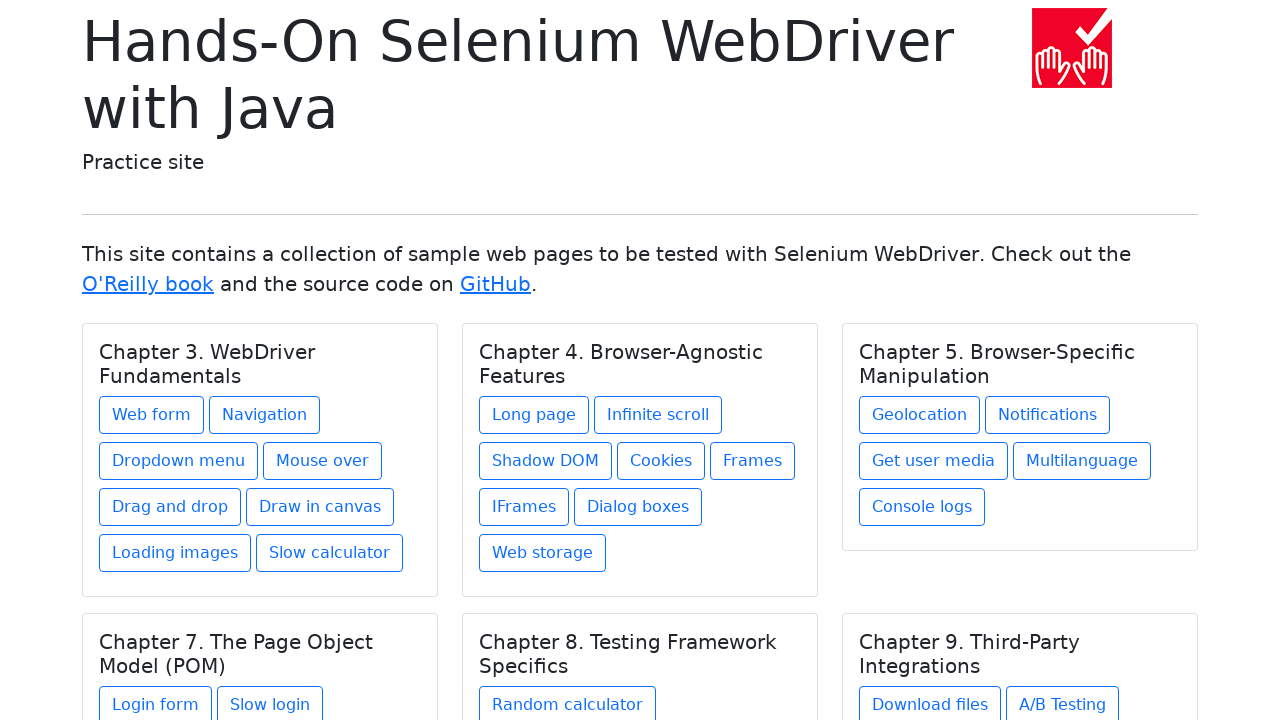

Clicked on web-form link at (152, 415) on a[href='web-form.html']
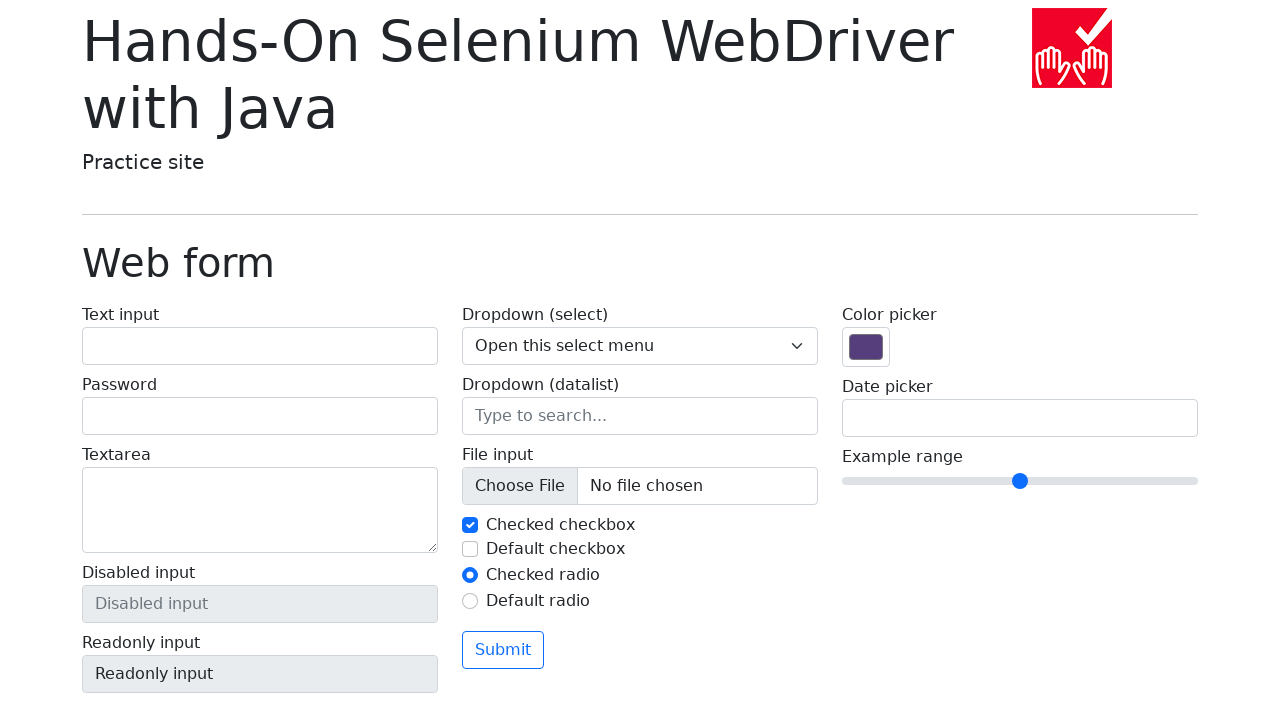

Filled date input field with '1997-11-07' on input[name='my-date']
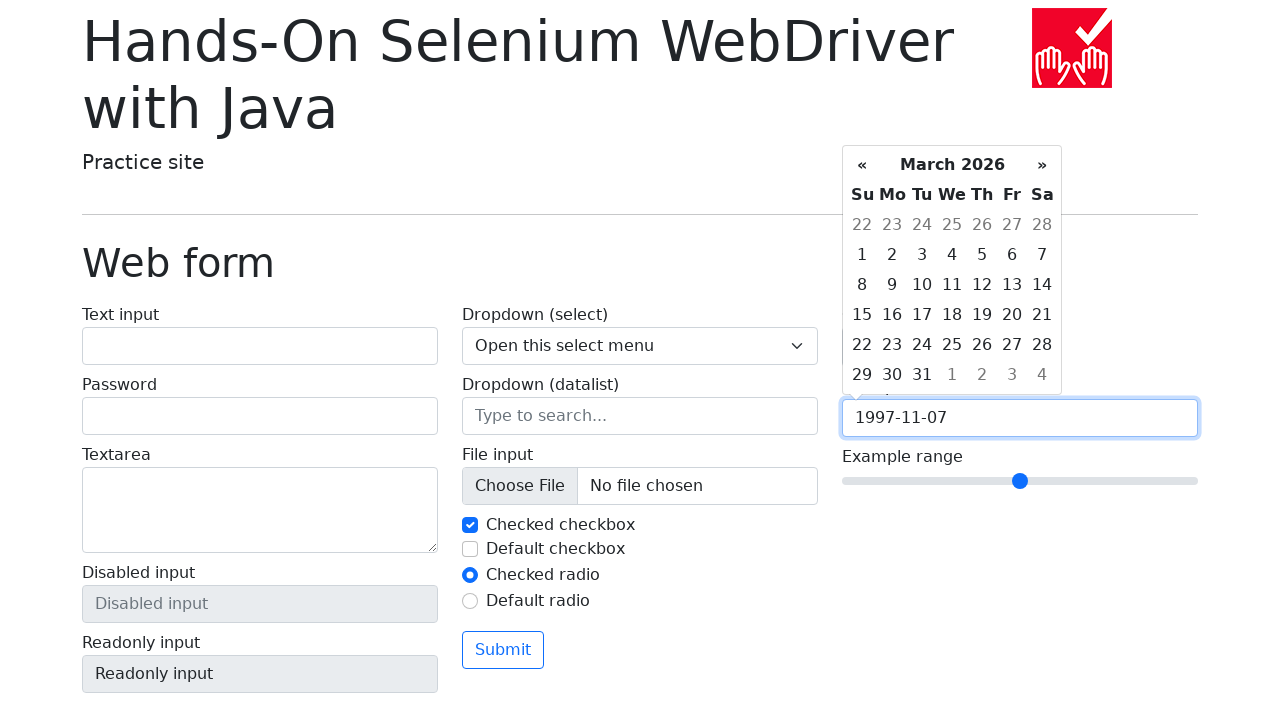

Pressed Enter to confirm date entry on input[name='my-date']
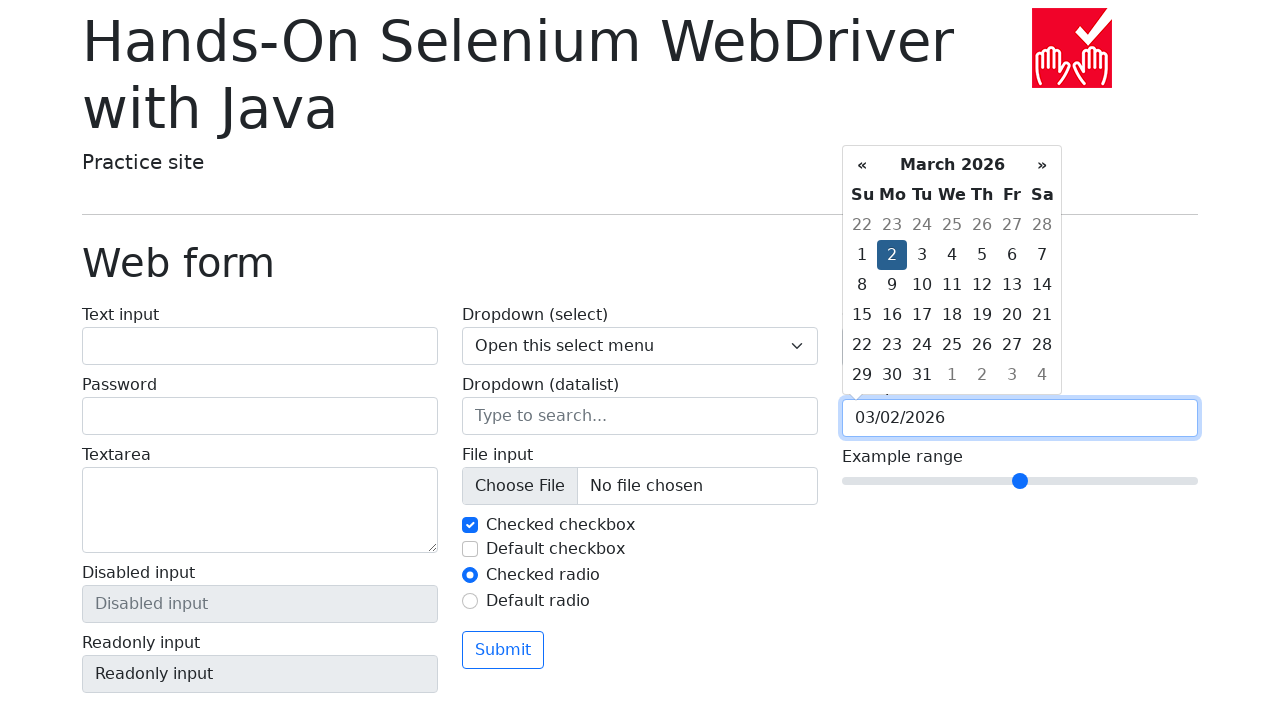

Waited 500ms for date formatting
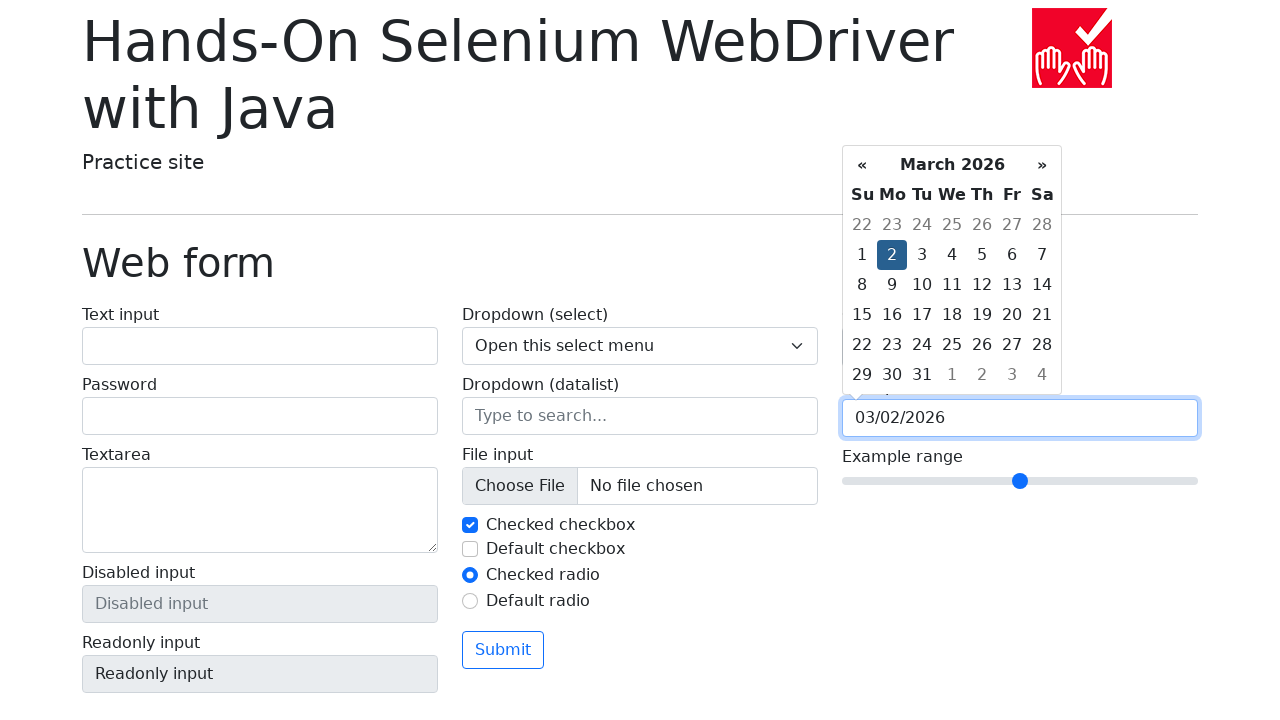

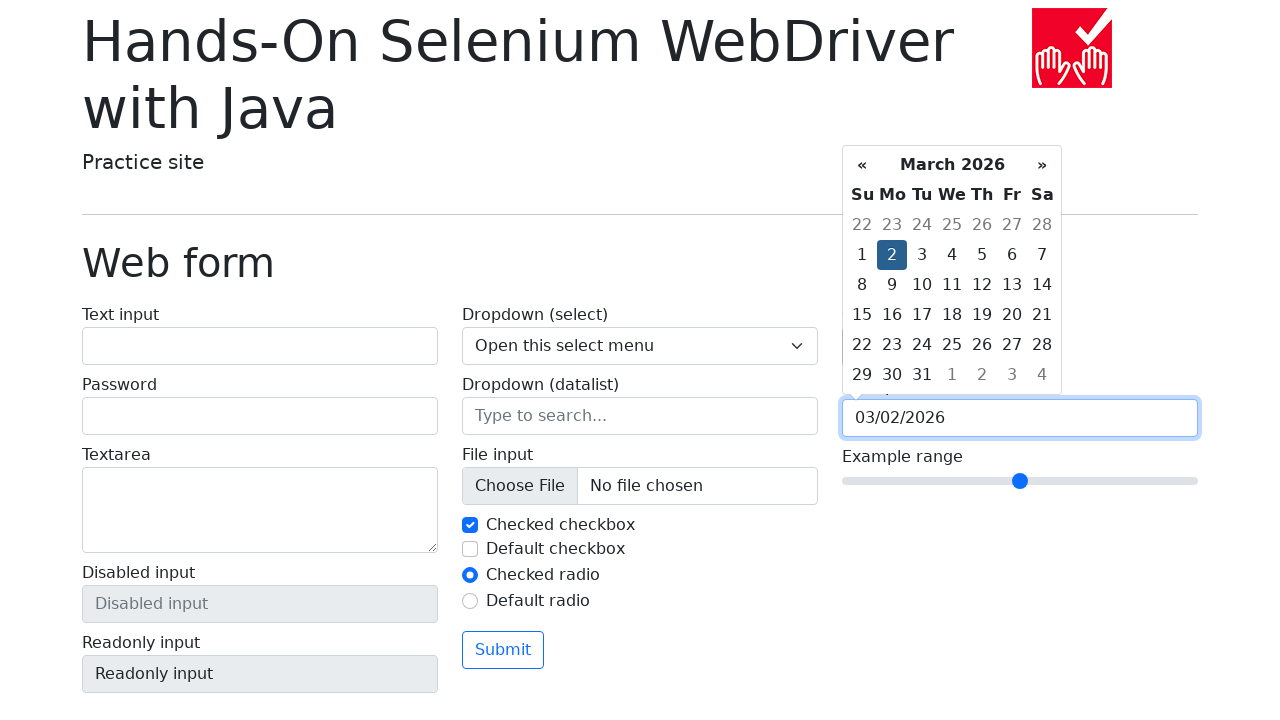